Fills out and submits a practice form on DemoQA website with various input types including text fields, radio buttons, checkboxes, and date picker

Starting URL: https://demoqa.com/automation-practice-form

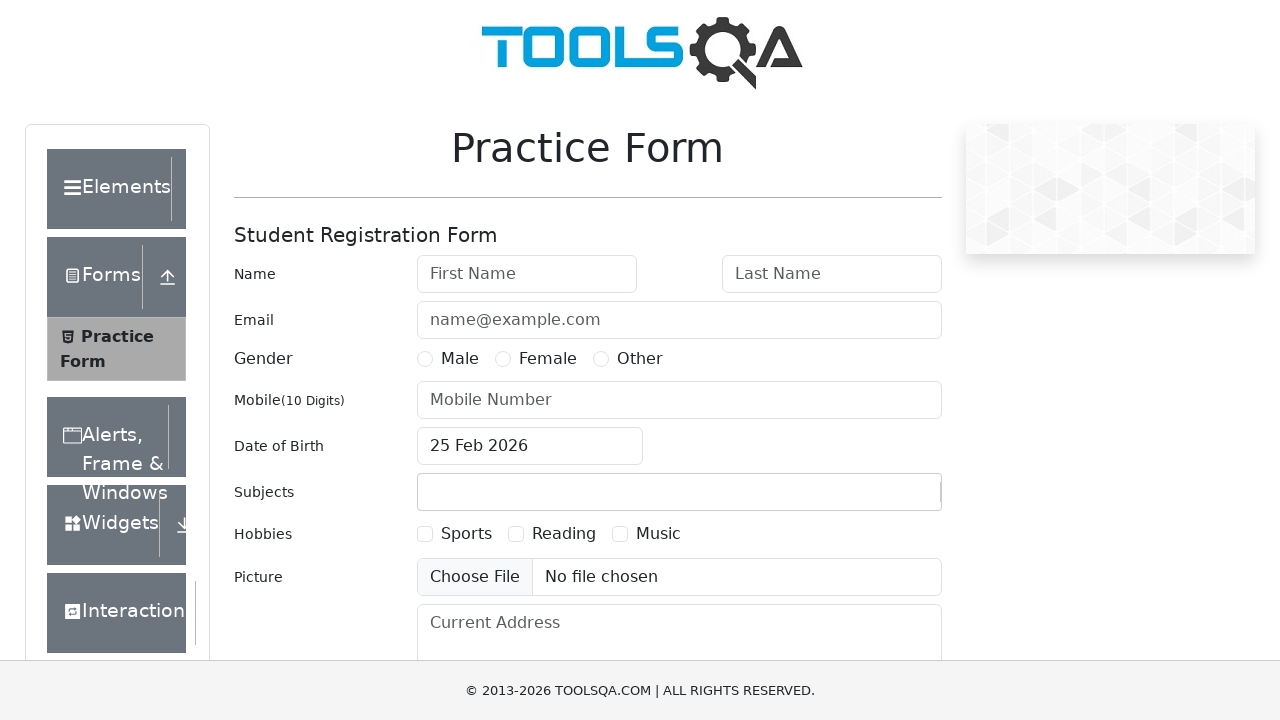

Filled first name field with 'Stacey' on #firstName
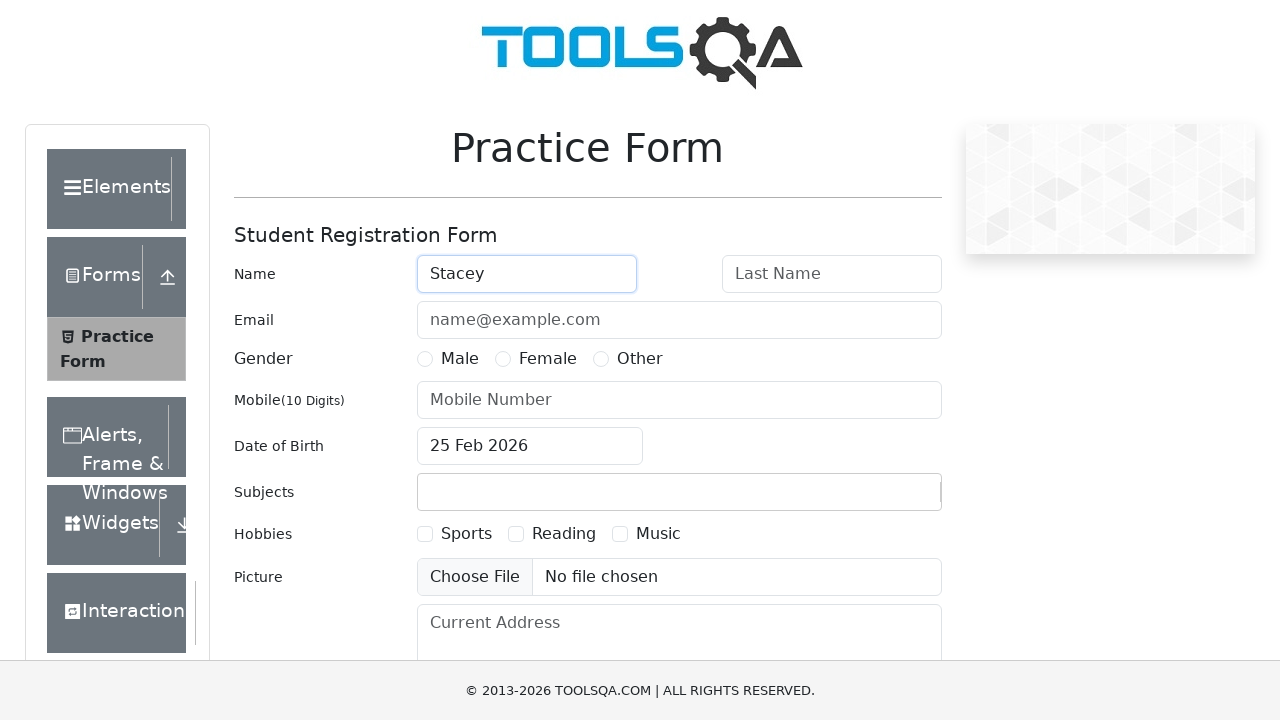

Filled last name field with 'Arnold' on #lastName
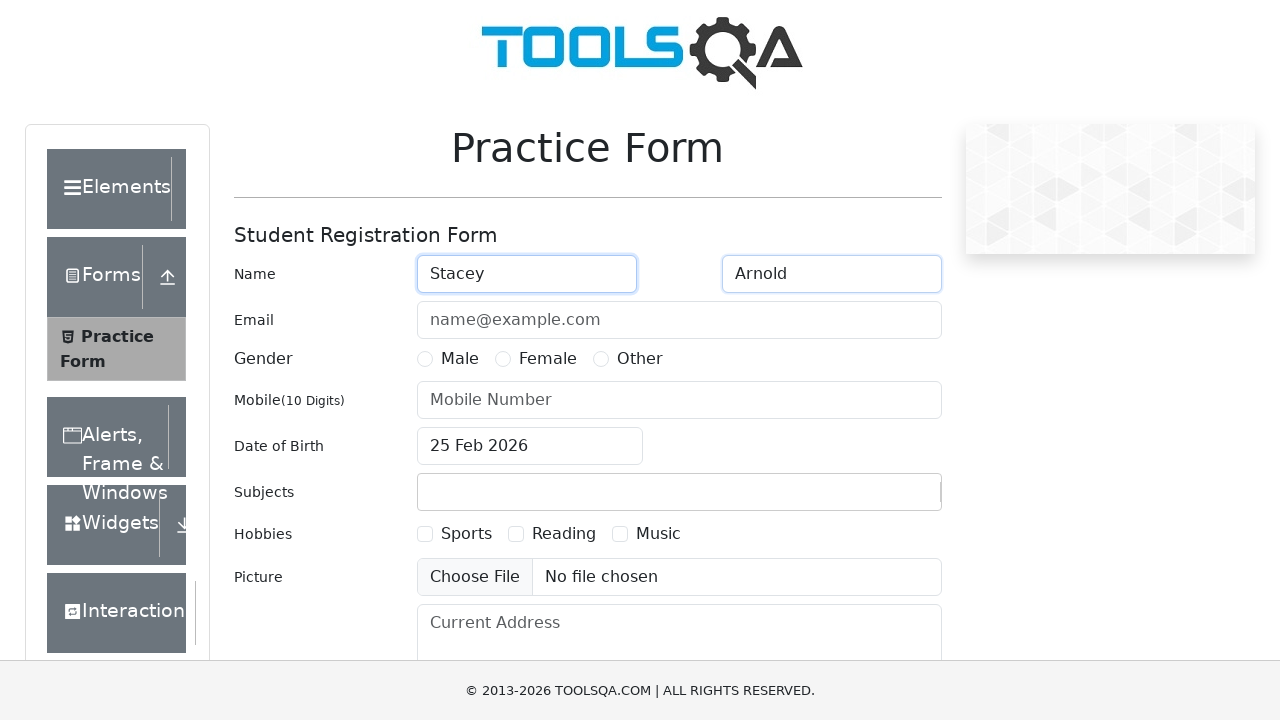

Filled email field with 'stacey.arnold@example.com' on #userEmail
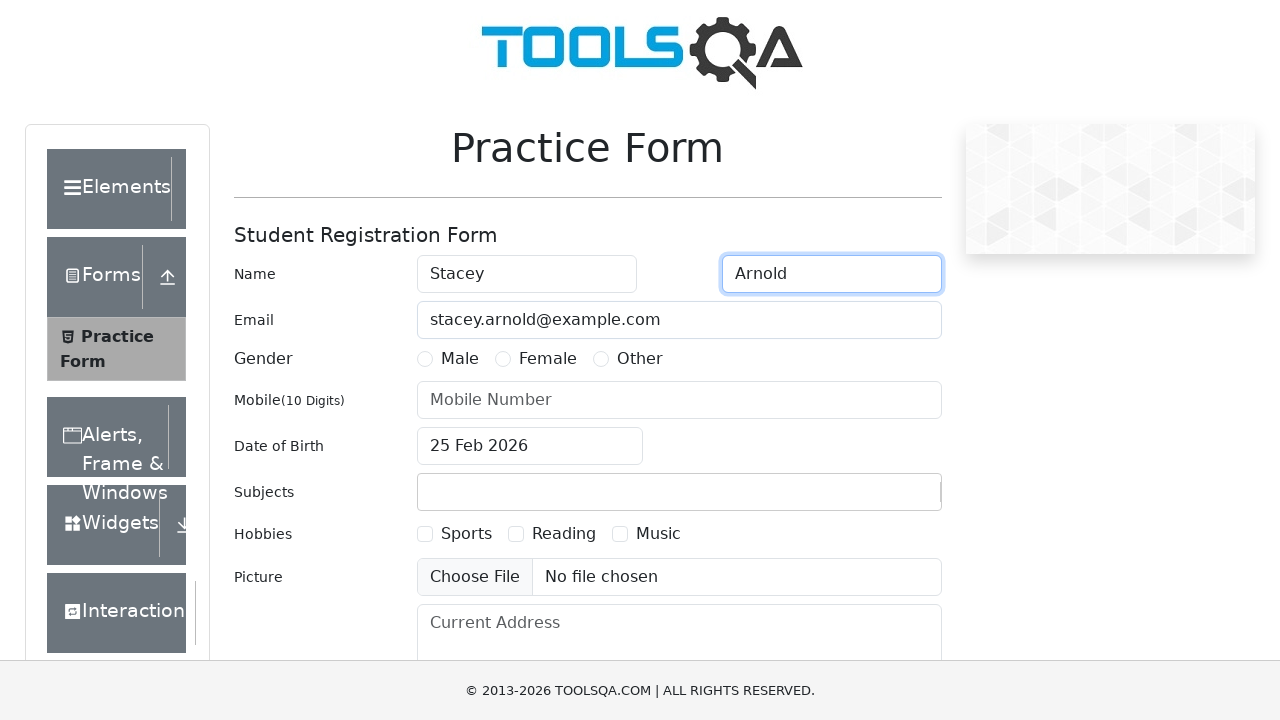

Selected Female radio button at (548, 359) on label[for='gender-radio-2']
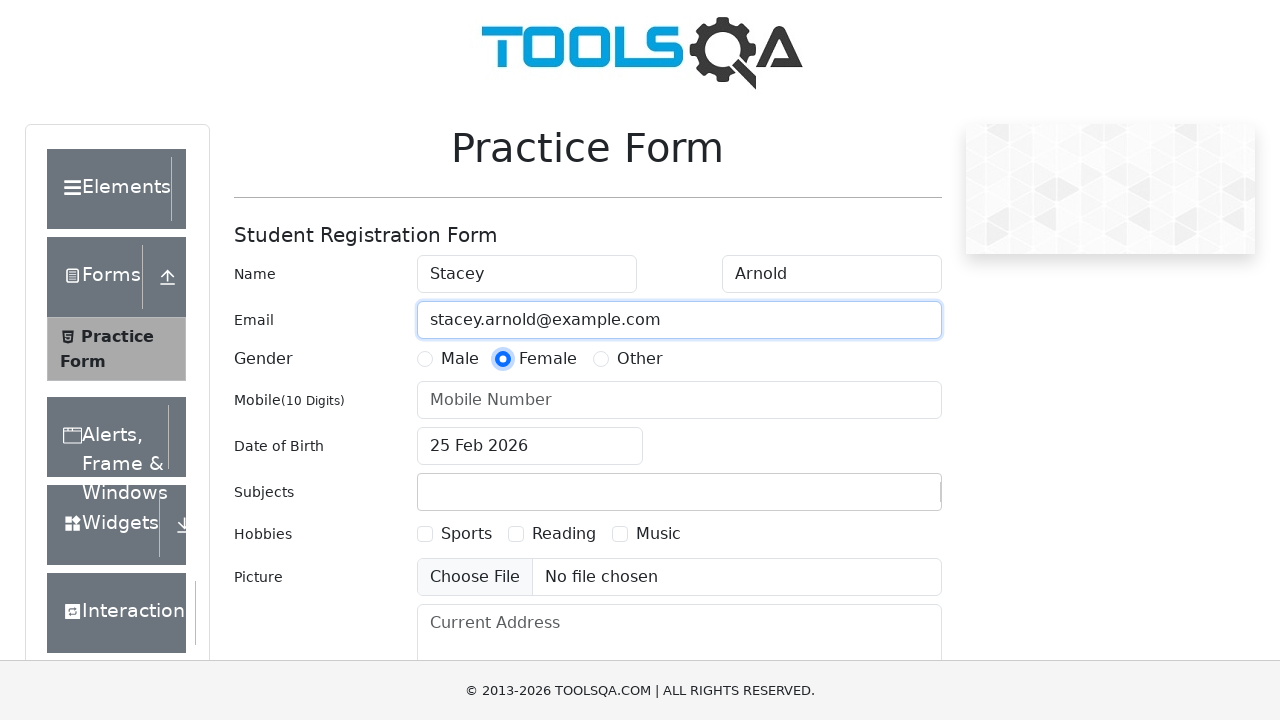

Filled phone number field with '6427231486' on #userNumber
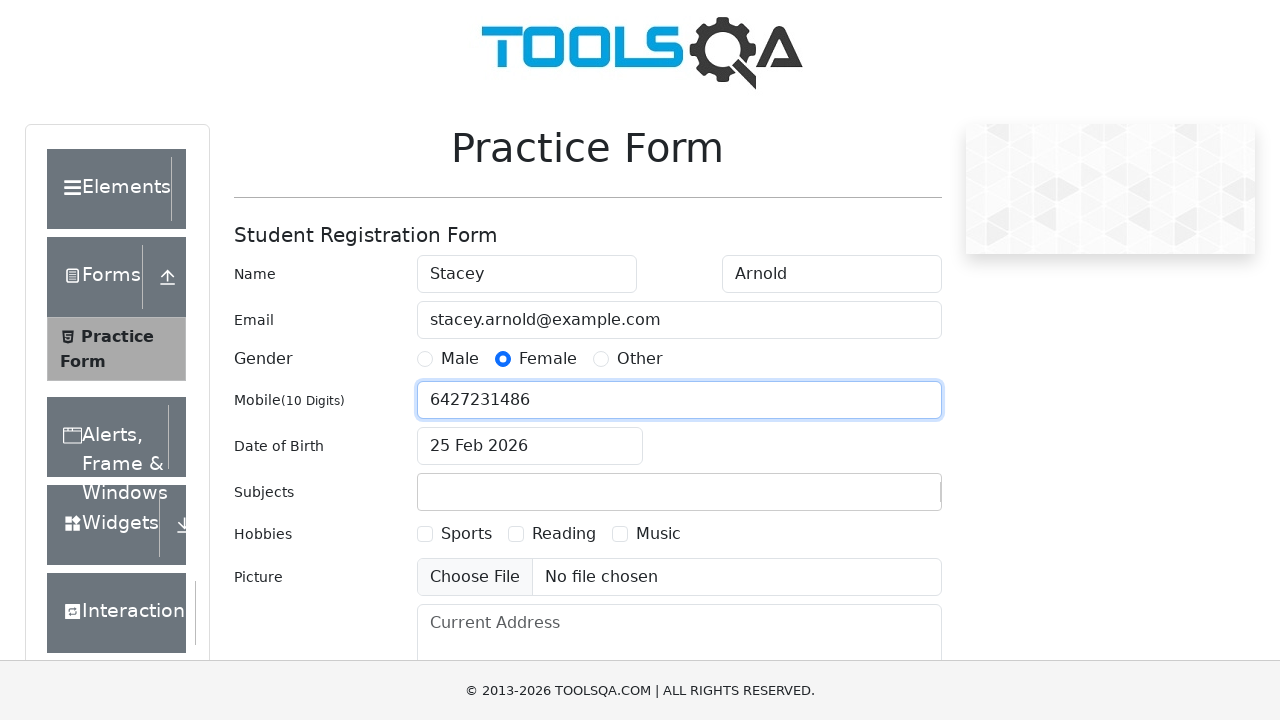

Clicked date of birth input field at (530, 446) on #dateOfBirthInput
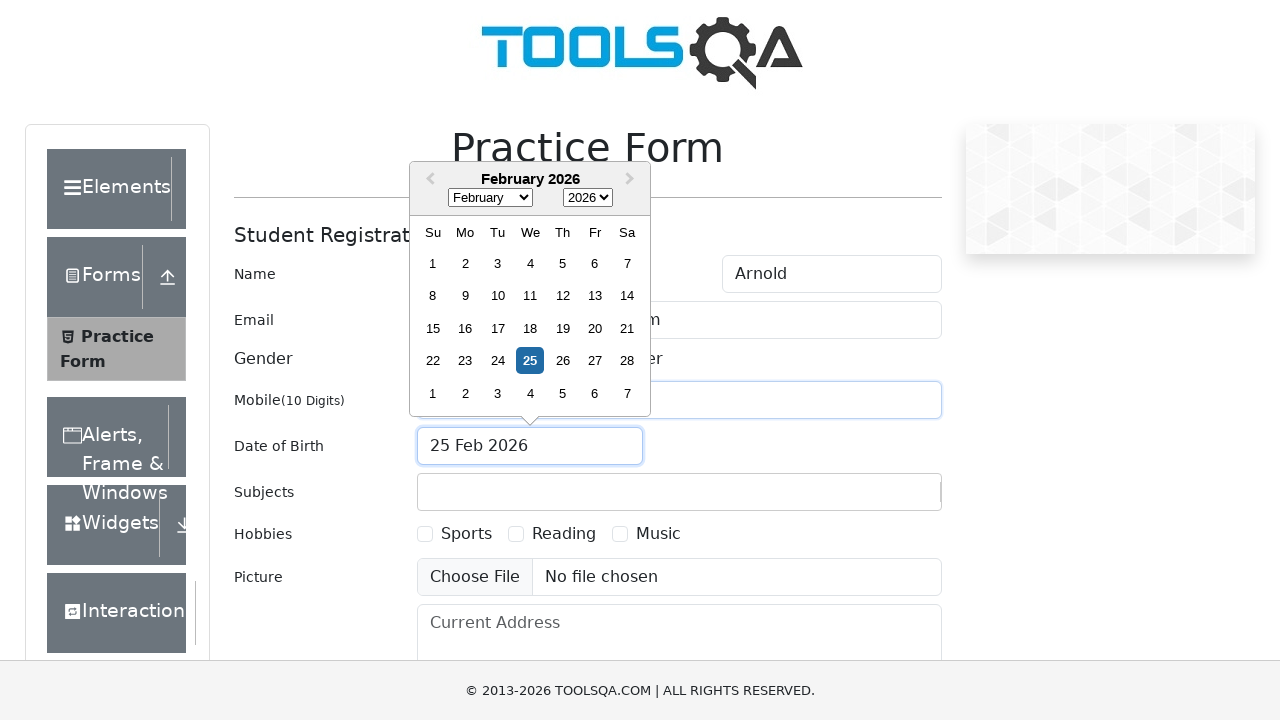

Selected all text in date field
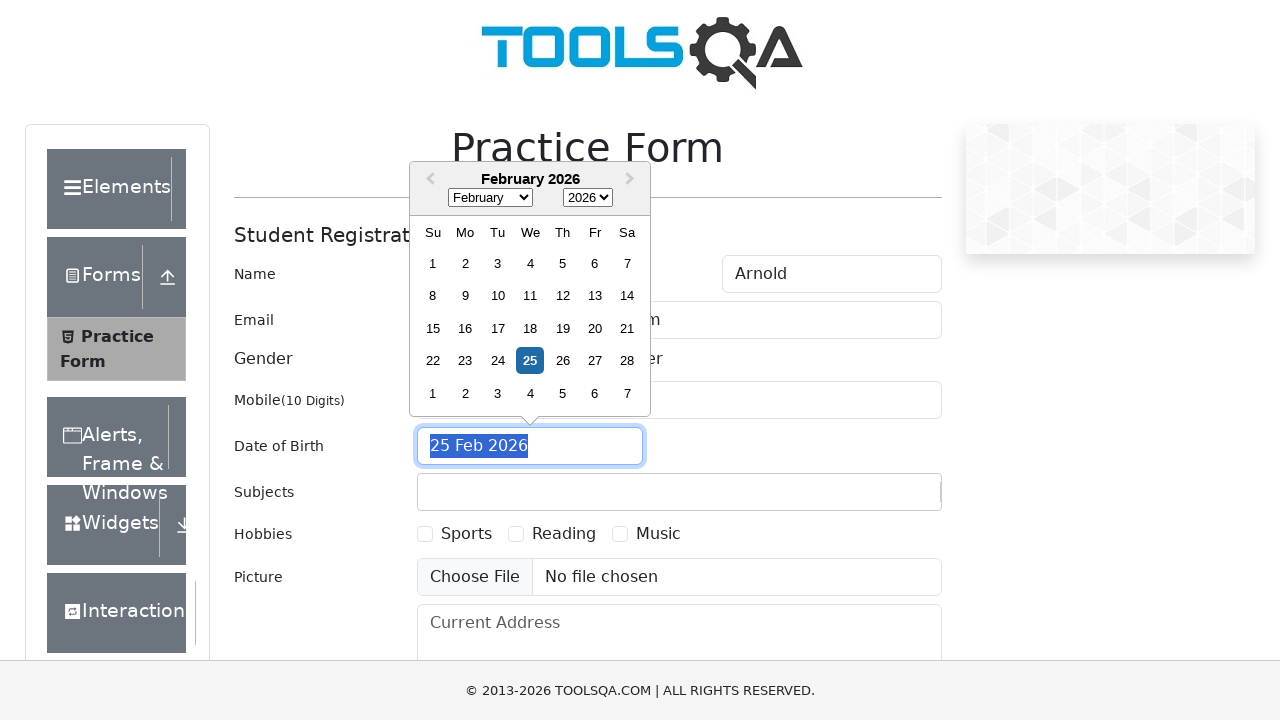

Typed date of birth '04 Mar 1989'
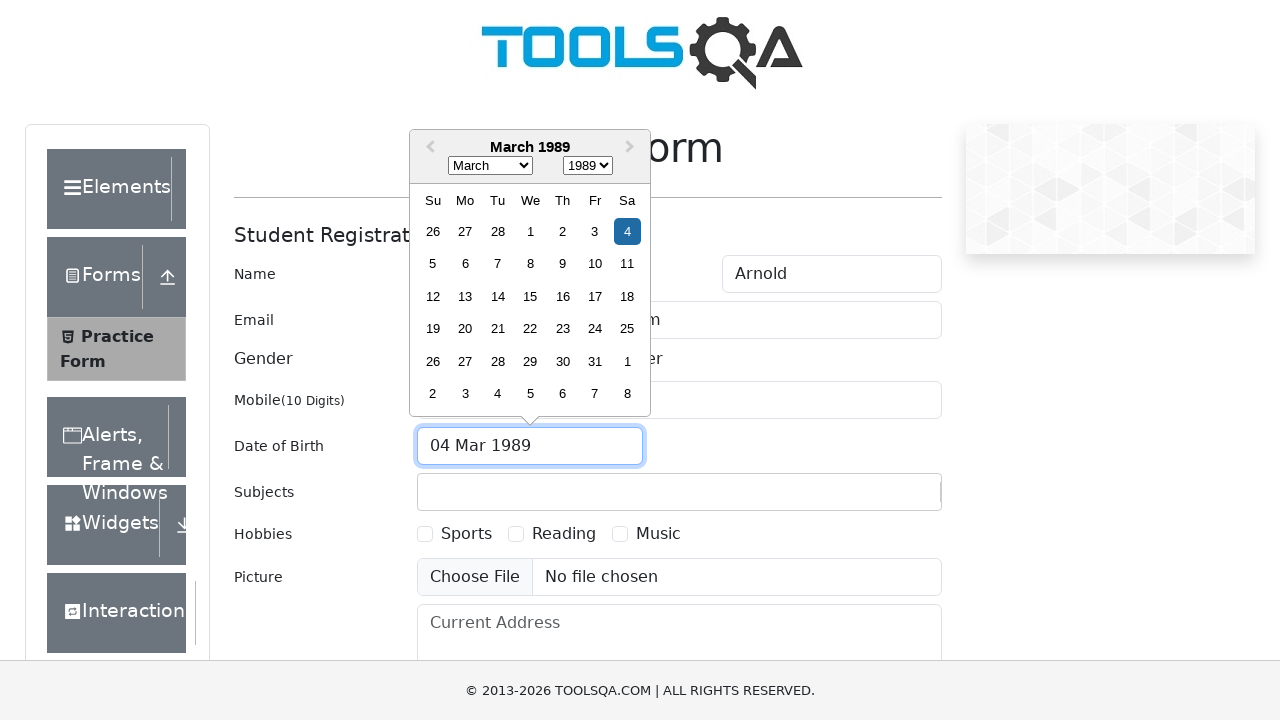

Pressed Enter to confirm date of birth
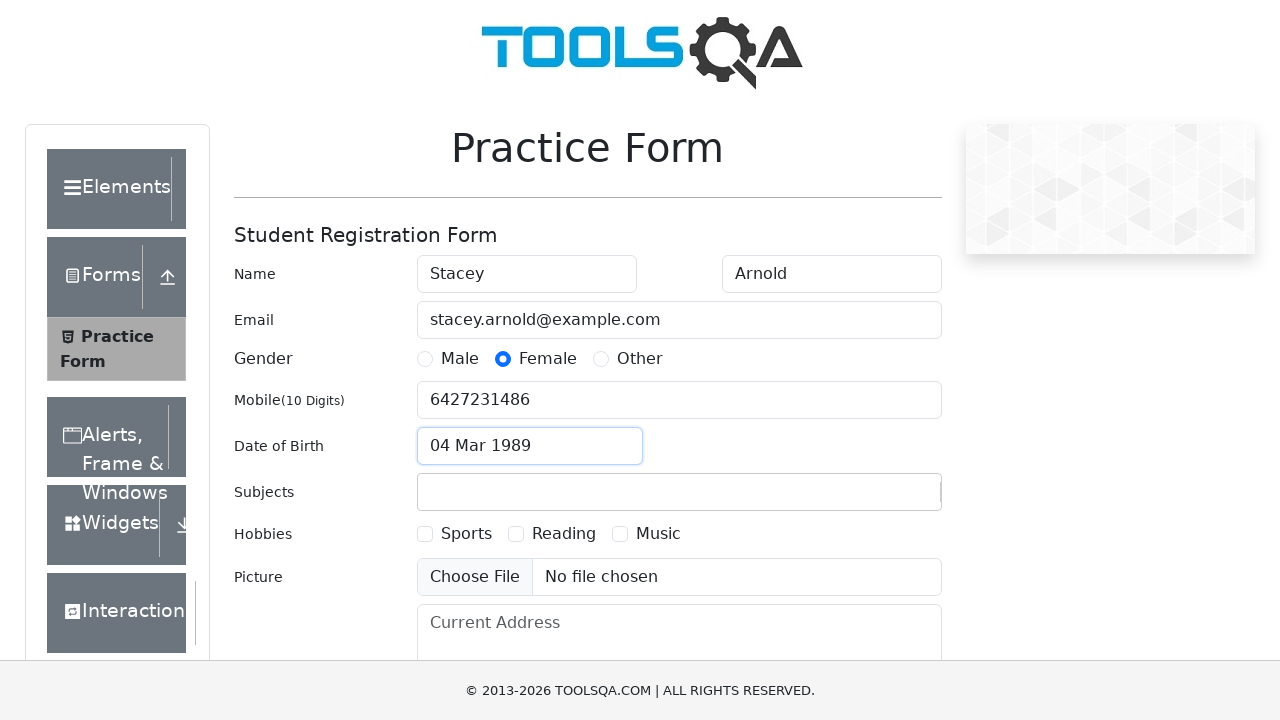

Clicked subjects field at (679, 492) on .subjects-auto-complete__value-container
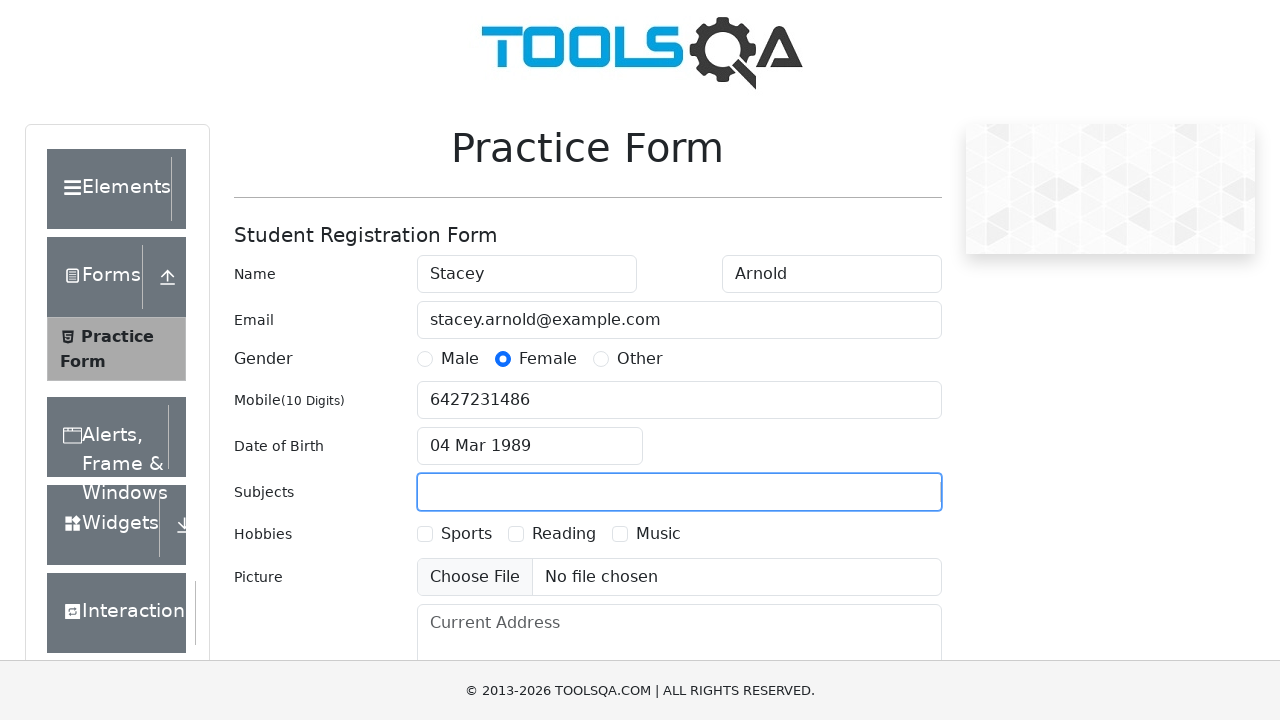

Typed 'Math' in subjects field
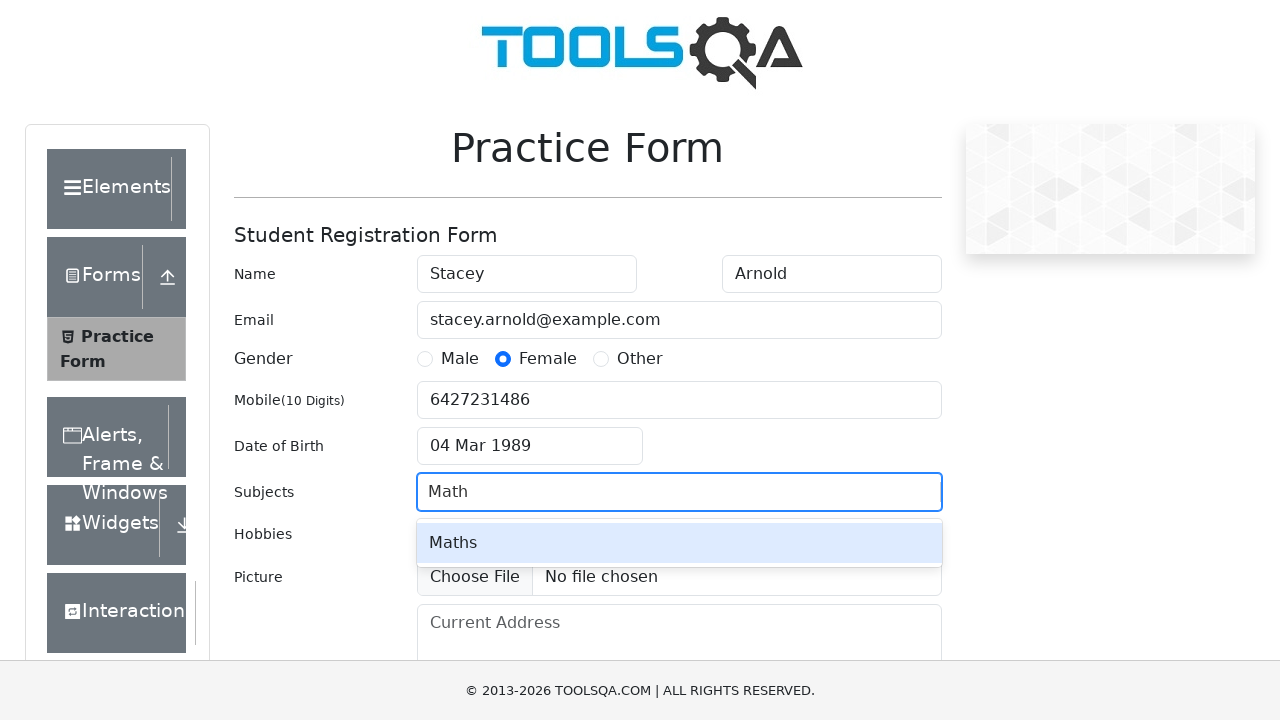

Pressed Enter to confirm subject selection
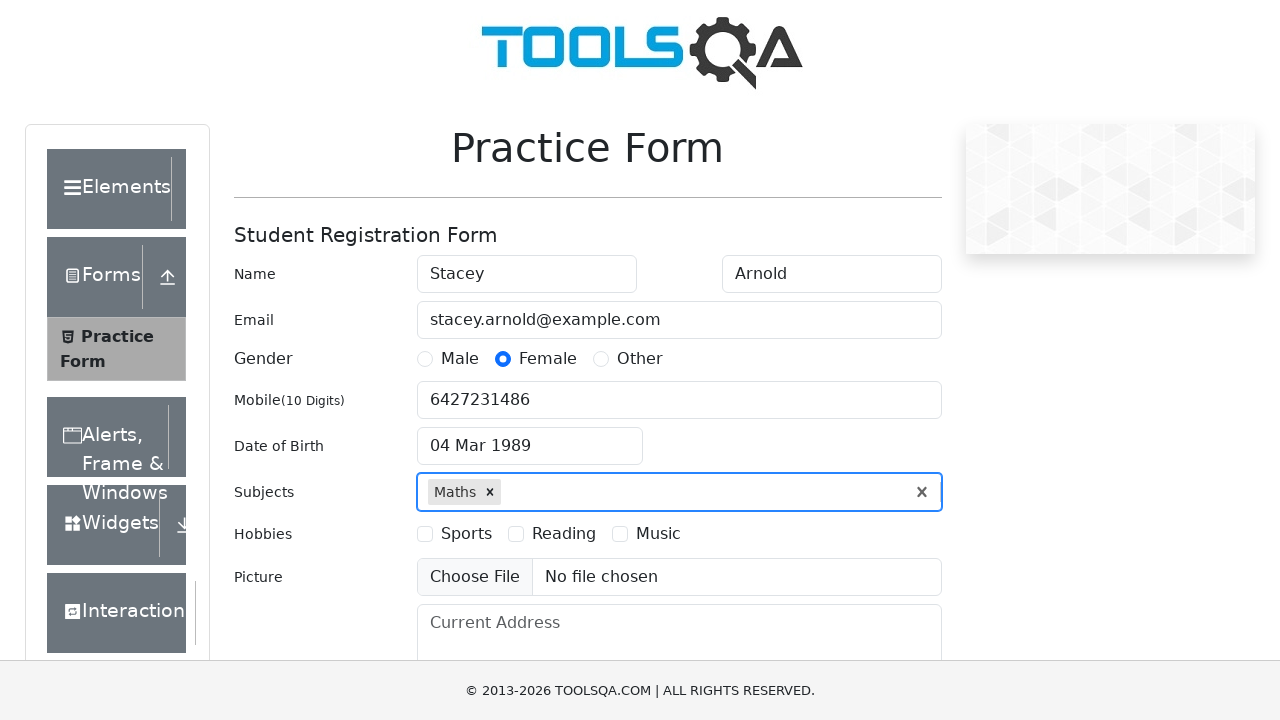

Selected Reading hobby checkbox at (564, 534) on label[for='hobbies-checkbox-2']
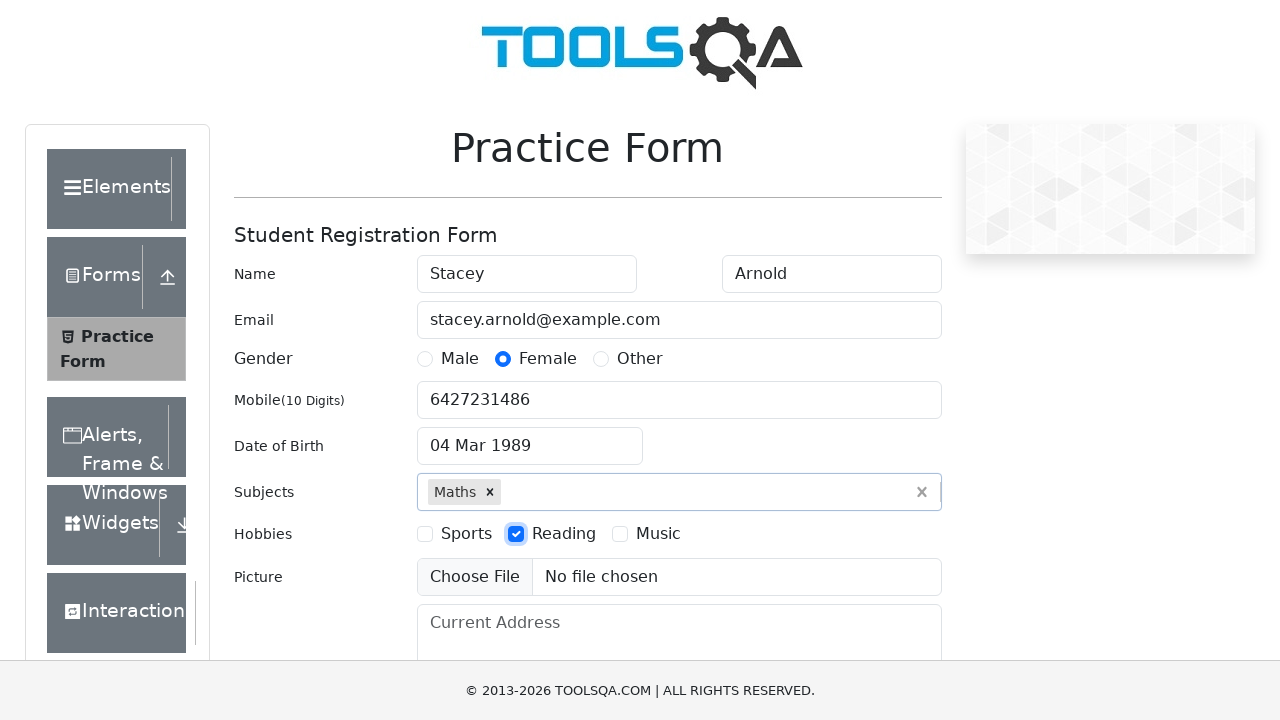

Filled current address field with '4926 Oak Ridge Ln' on #currentAddress
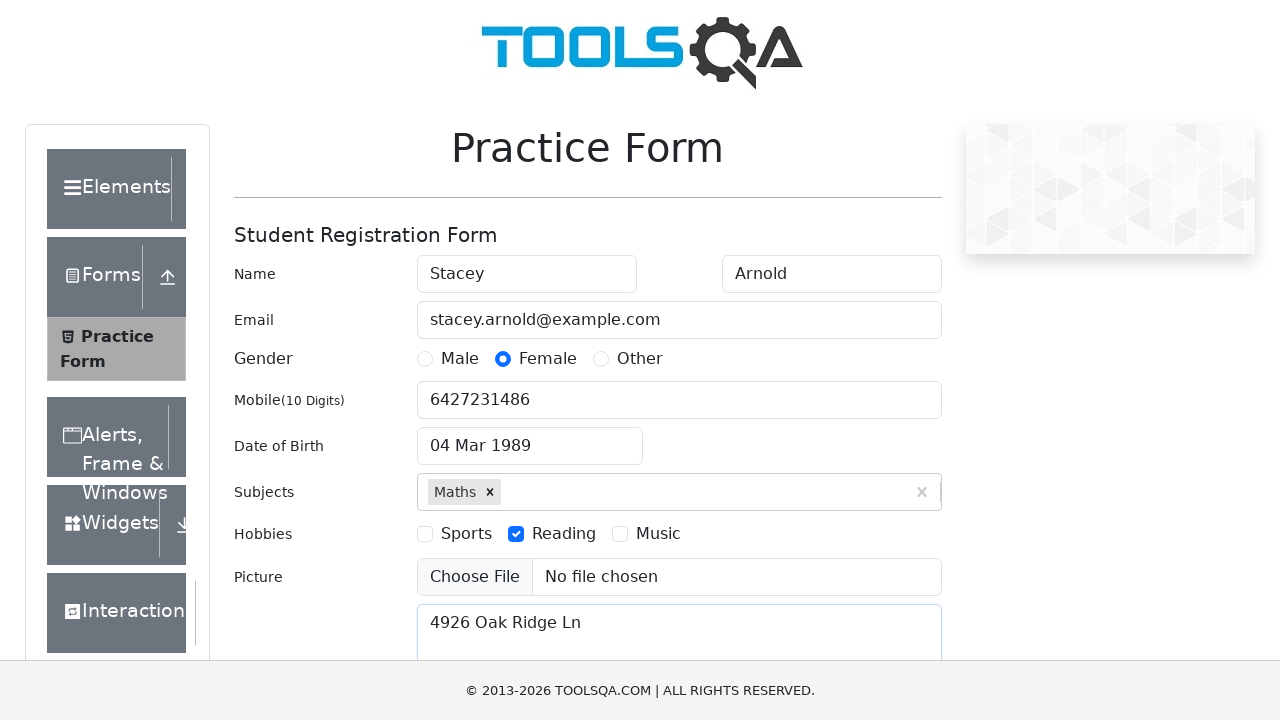

Clicked submit button to submit the practice form at (885, 499) on #submit
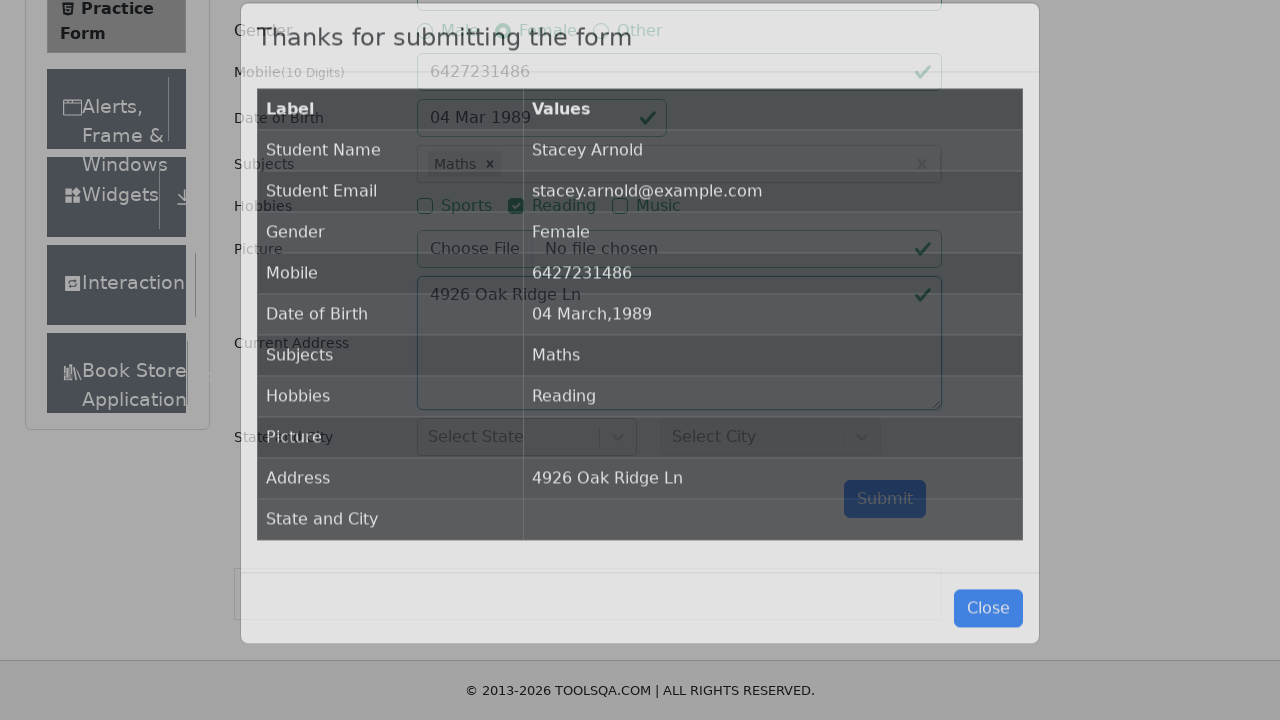

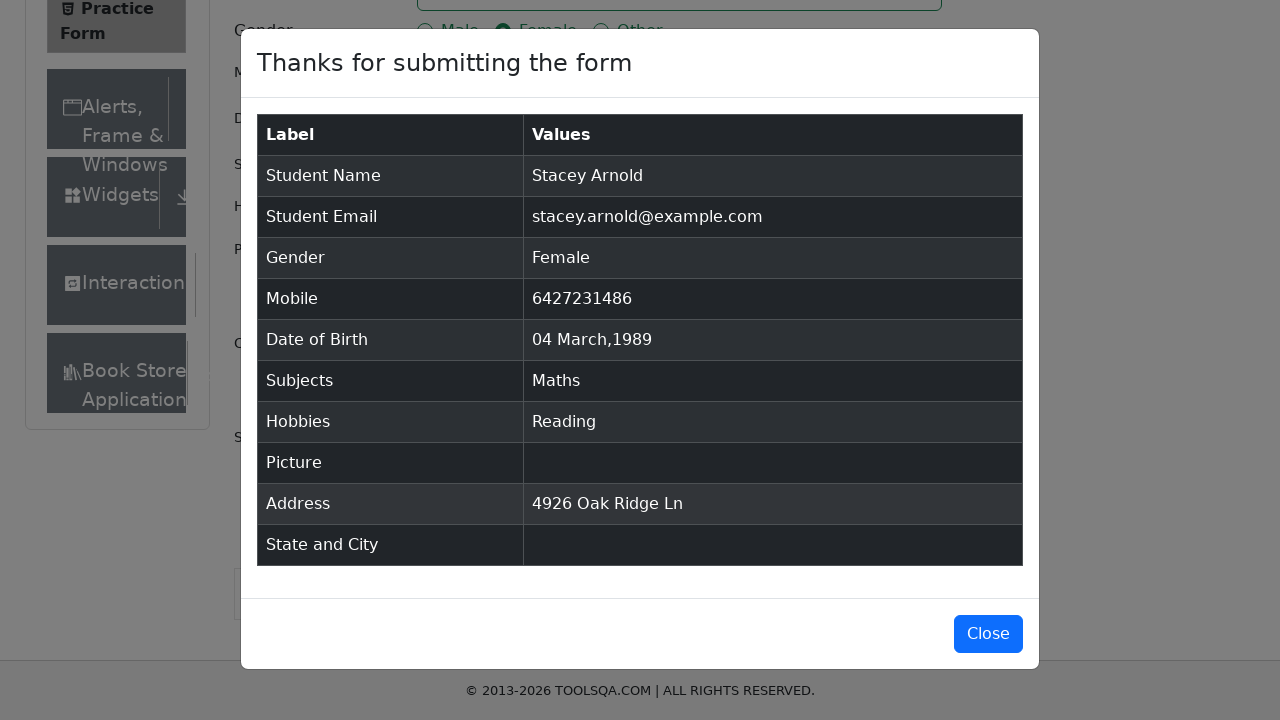